Tests file upload functionality by uploading a file and verifying the upload message

Starting URL: https://demoqa.com/upload-download

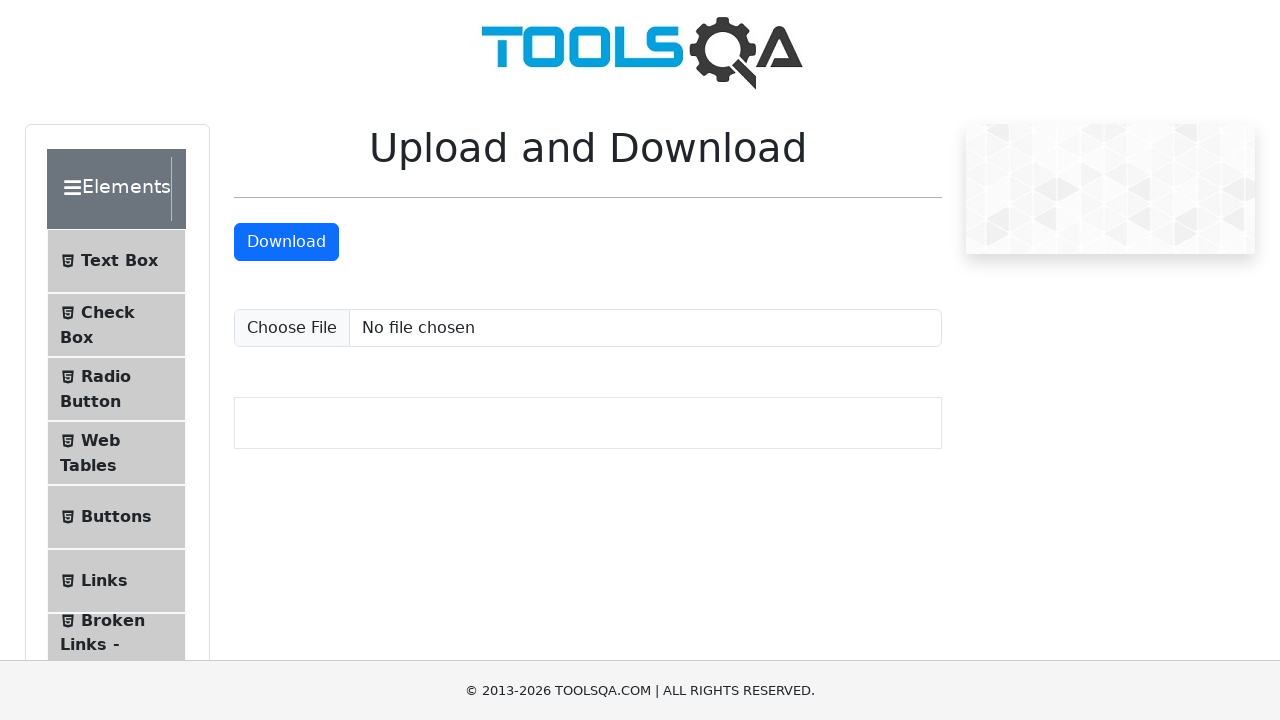

Created temporary test file
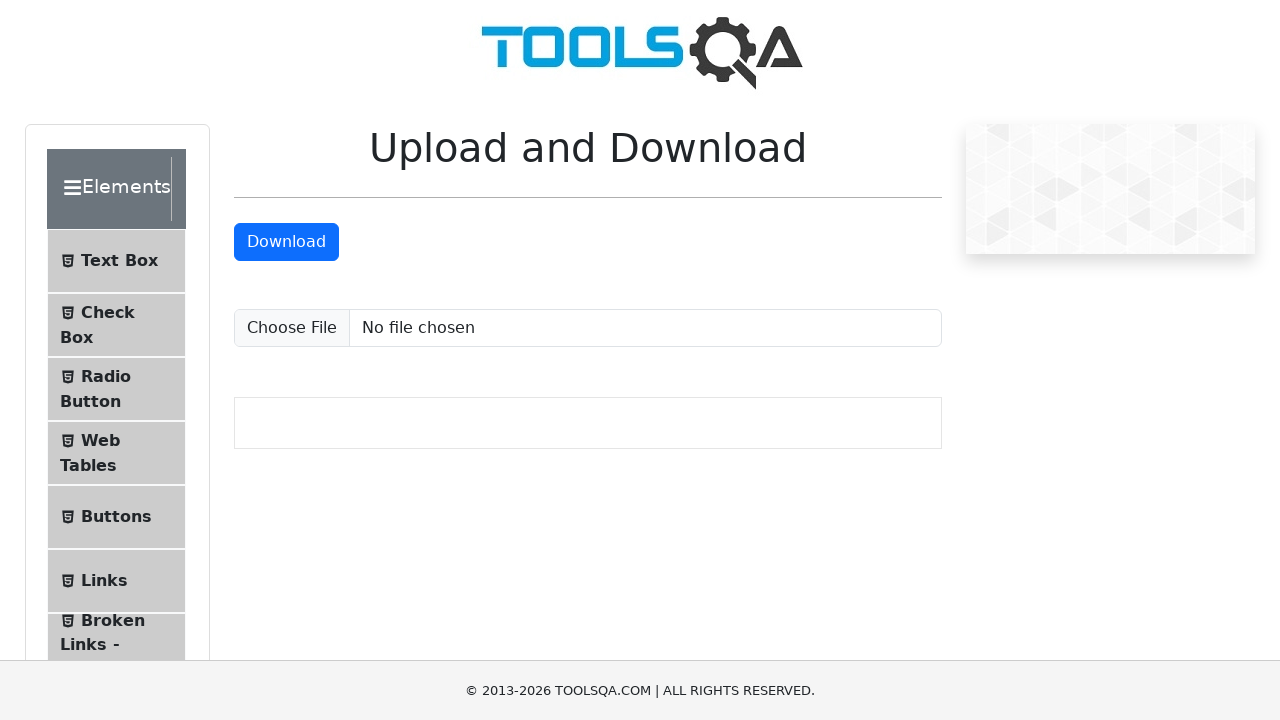

Set input file for upload
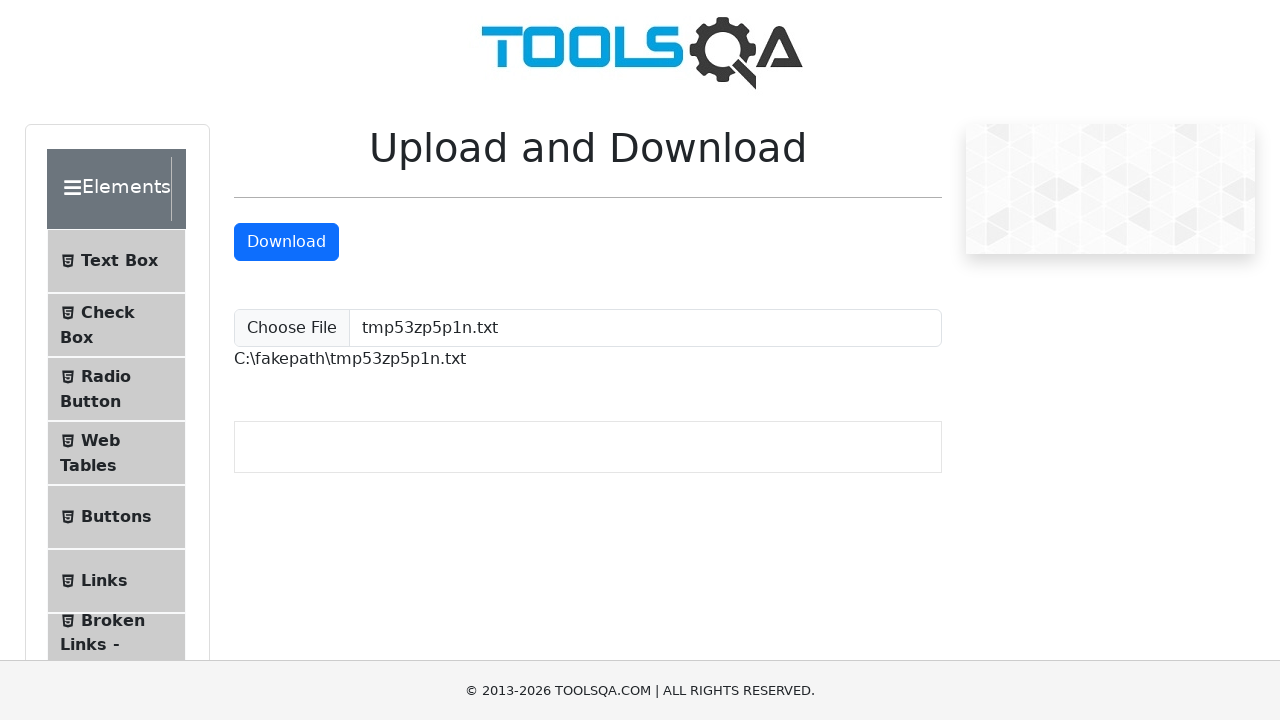

Upload result message appeared
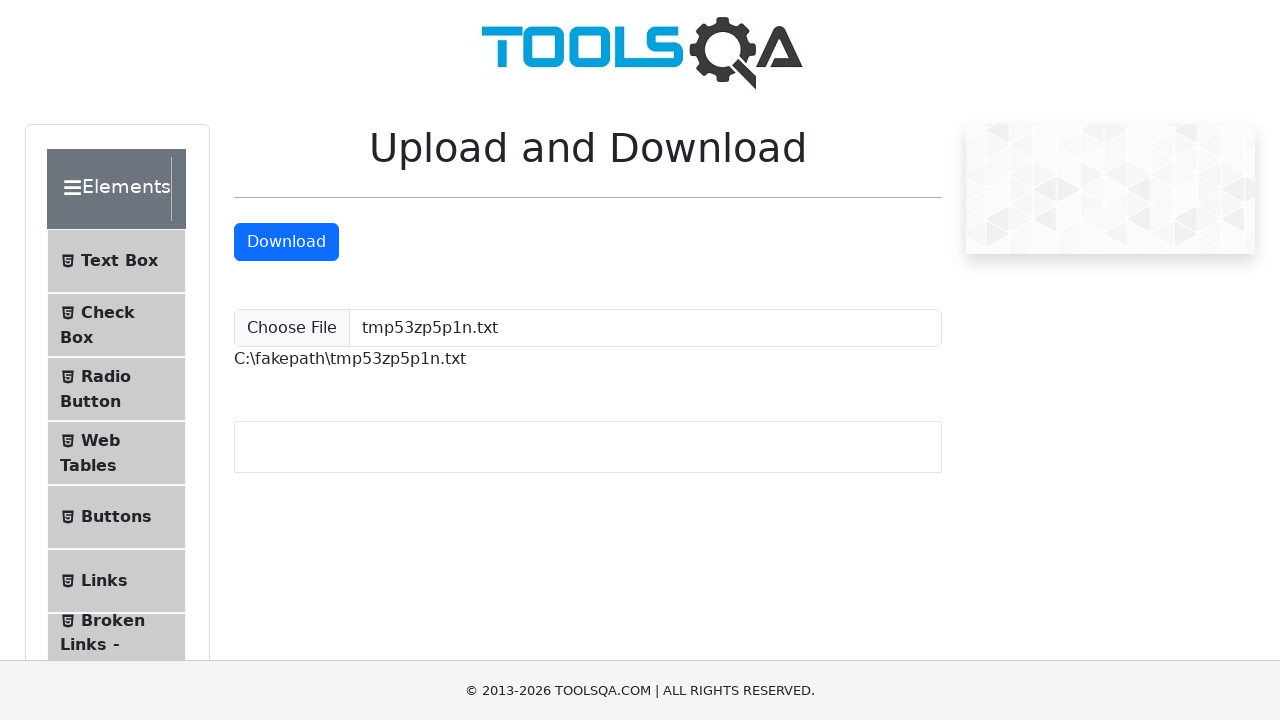

Retrieved upload result text content
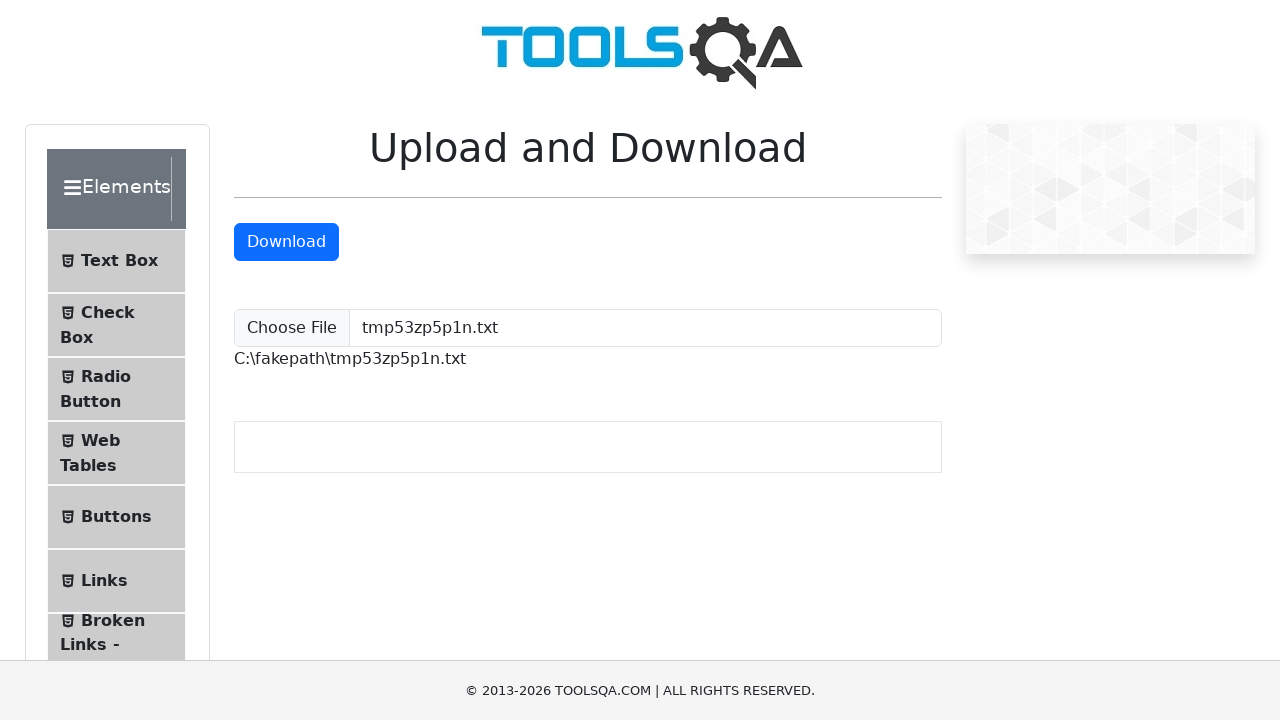

Verified filename is present in upload result
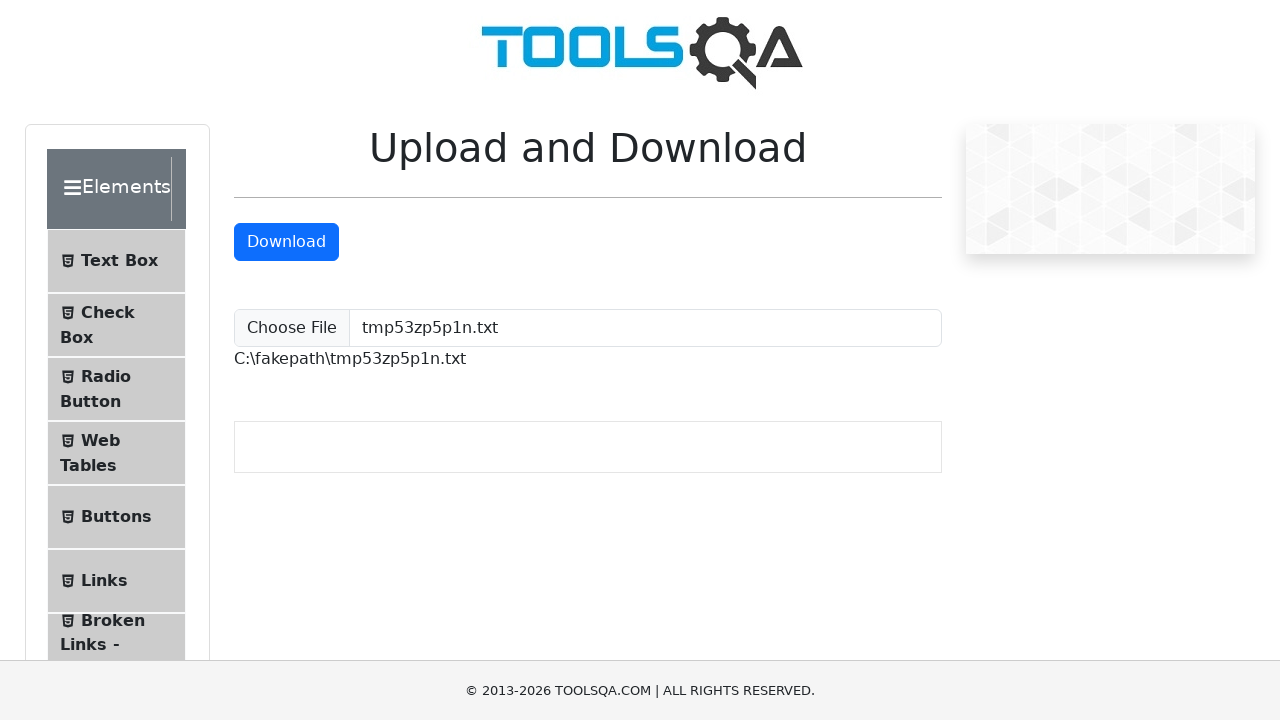

Cleaned up temporary test file
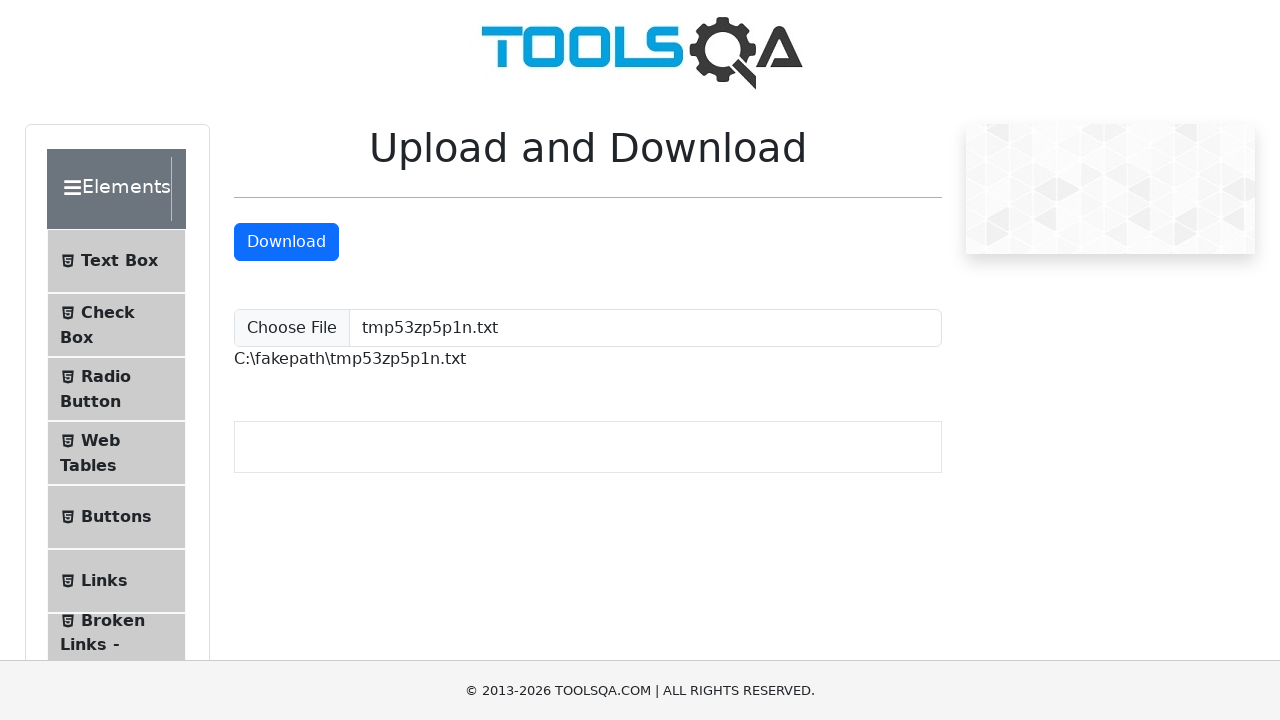

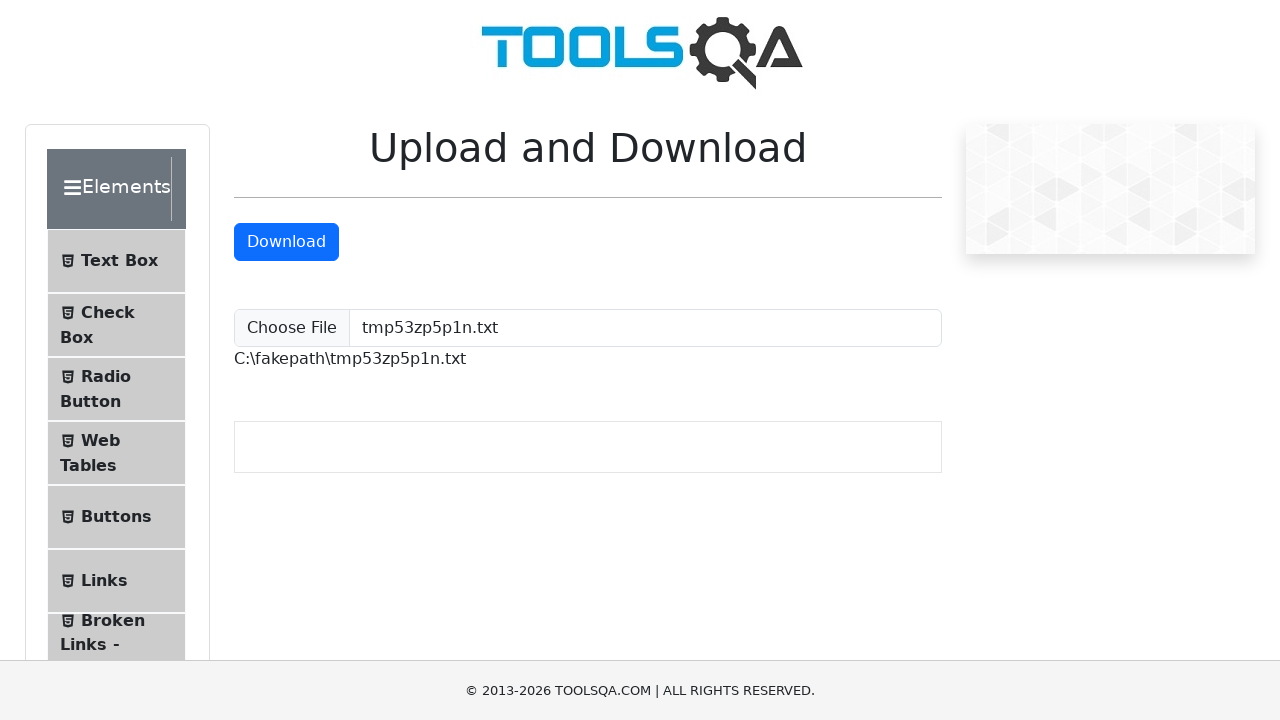